Tests drag-and-drop functionality on jQuery UI demo page by dragging an element and dropping it onto a target area within an iframe

Starting URL: https://jqueryui.com/droppable/

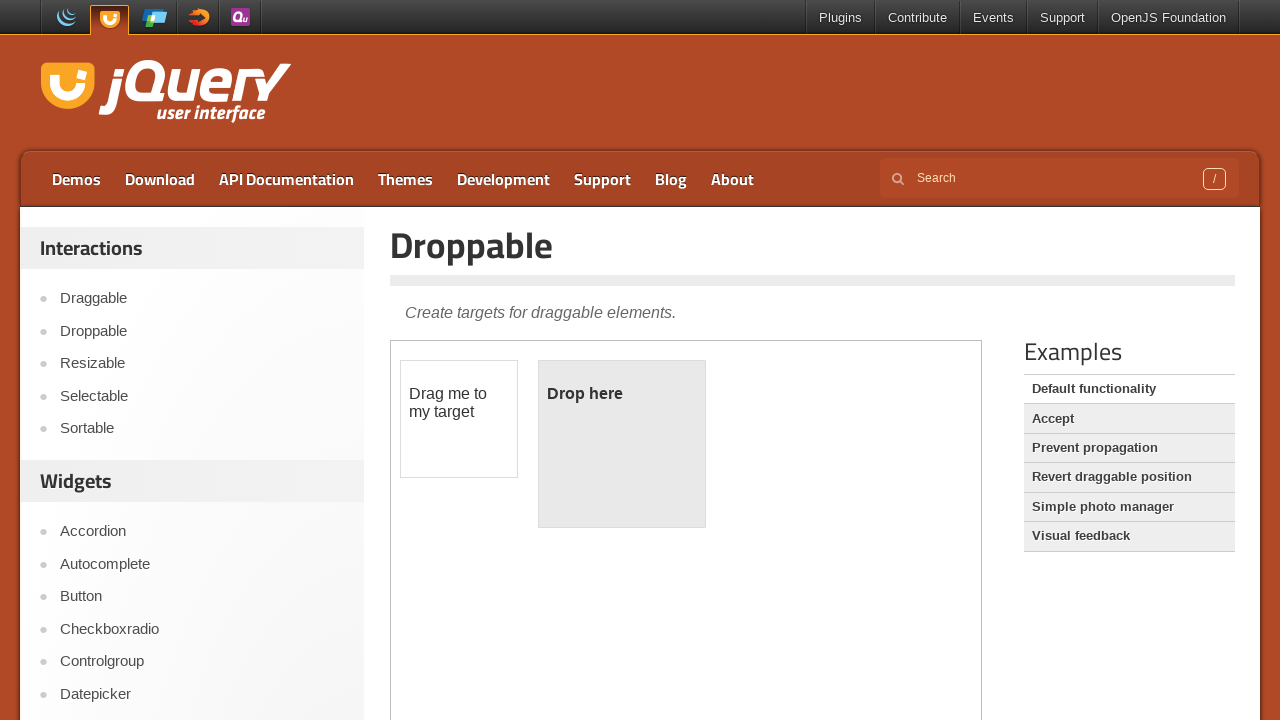

Located the demo iframe containing drag-and-drop elements
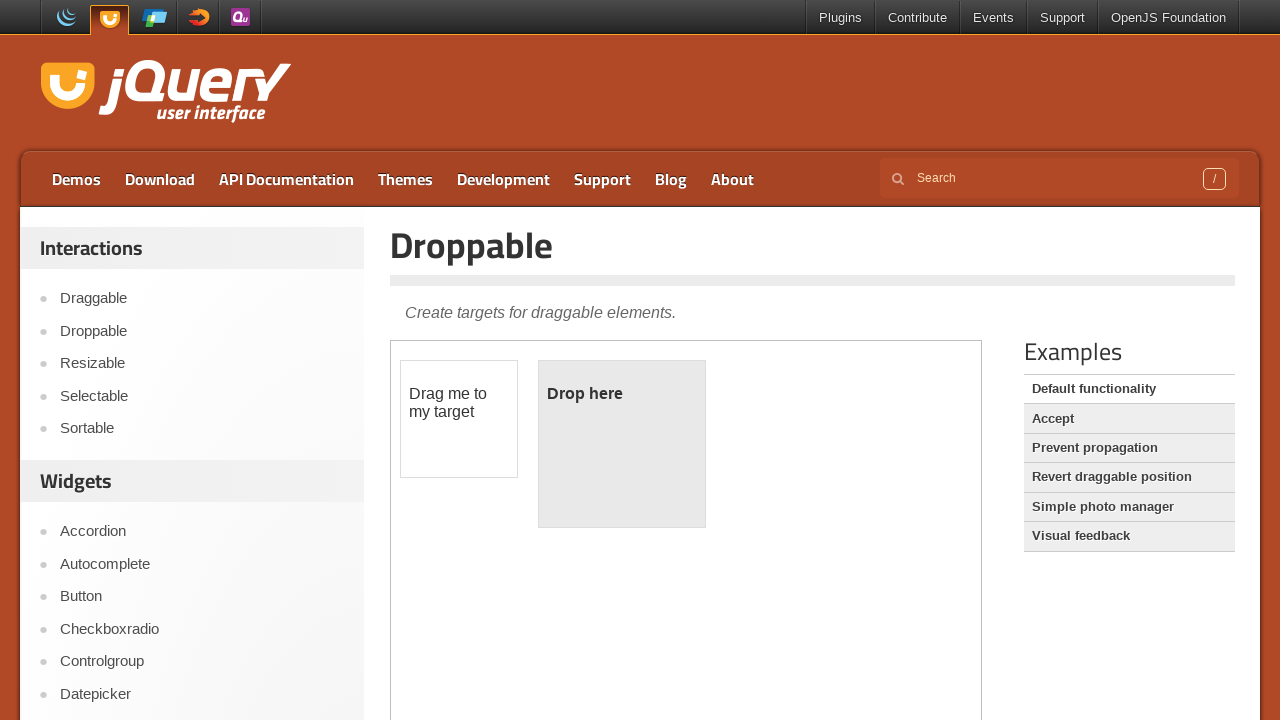

Located the draggable element (#draggable) in the iframe
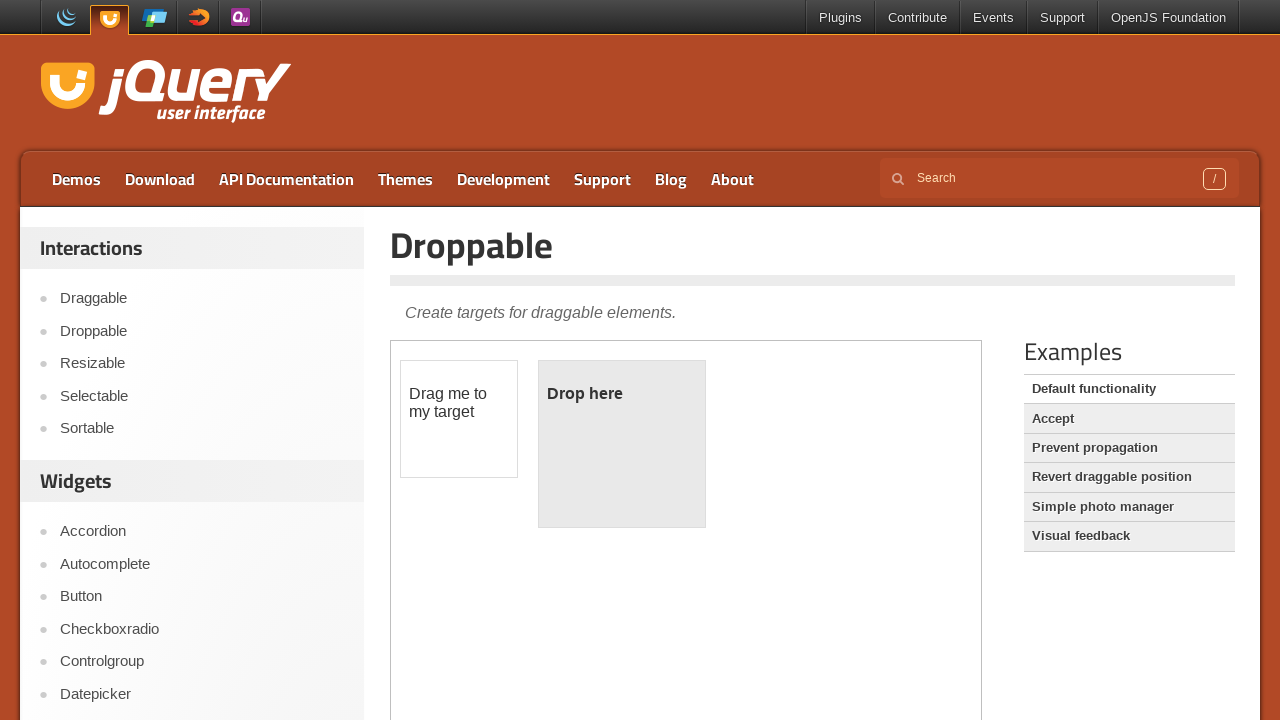

Located the droppable target element (#droppable) in the iframe
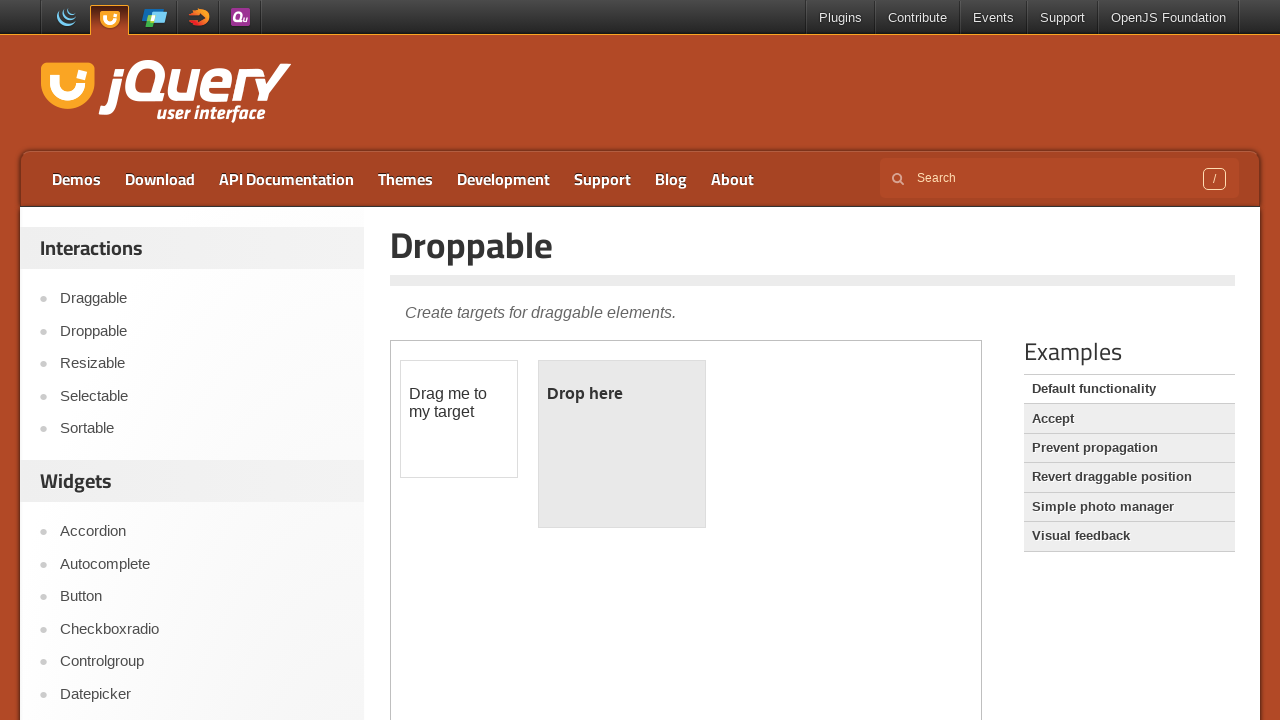

Dragged the draggable element onto the droppable target at (622, 444)
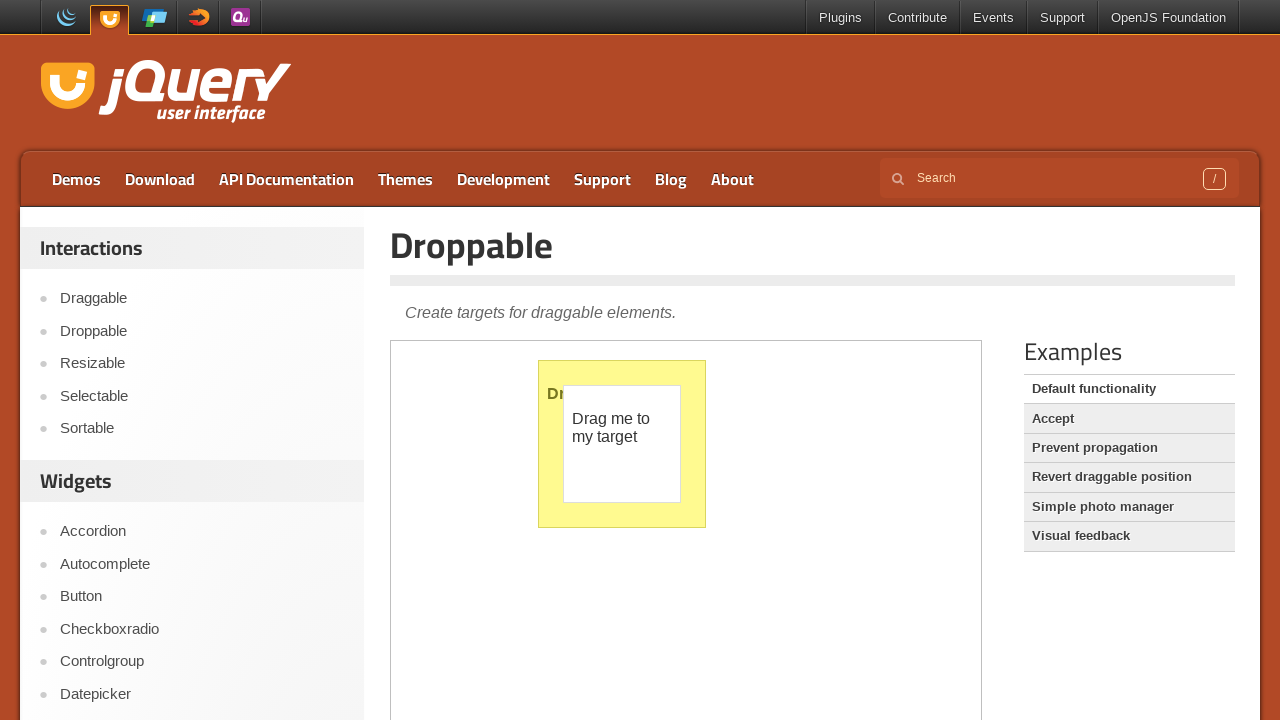

Verified the drop was successful - droppable element now displays 'Dropped!' text
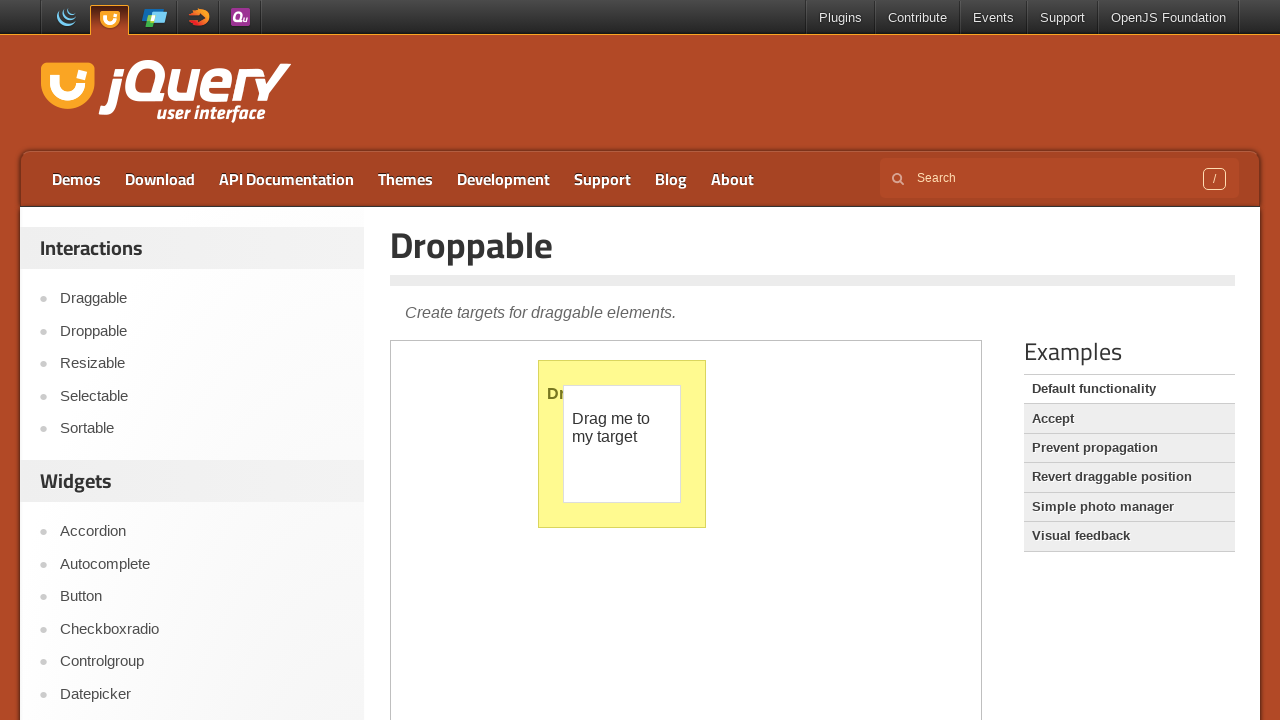

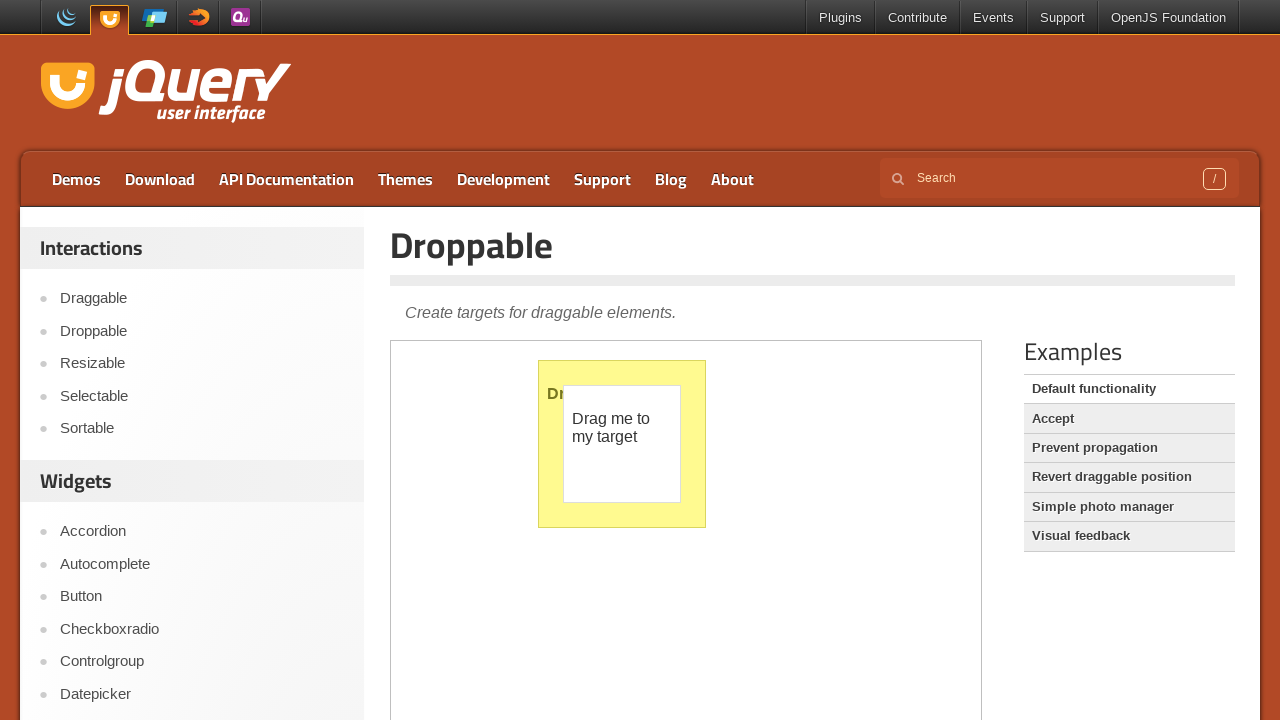